Tests that the Due column can be sorted in descending order by clicking the column header twice

Starting URL: http://the-internet.herokuapp.com/tables

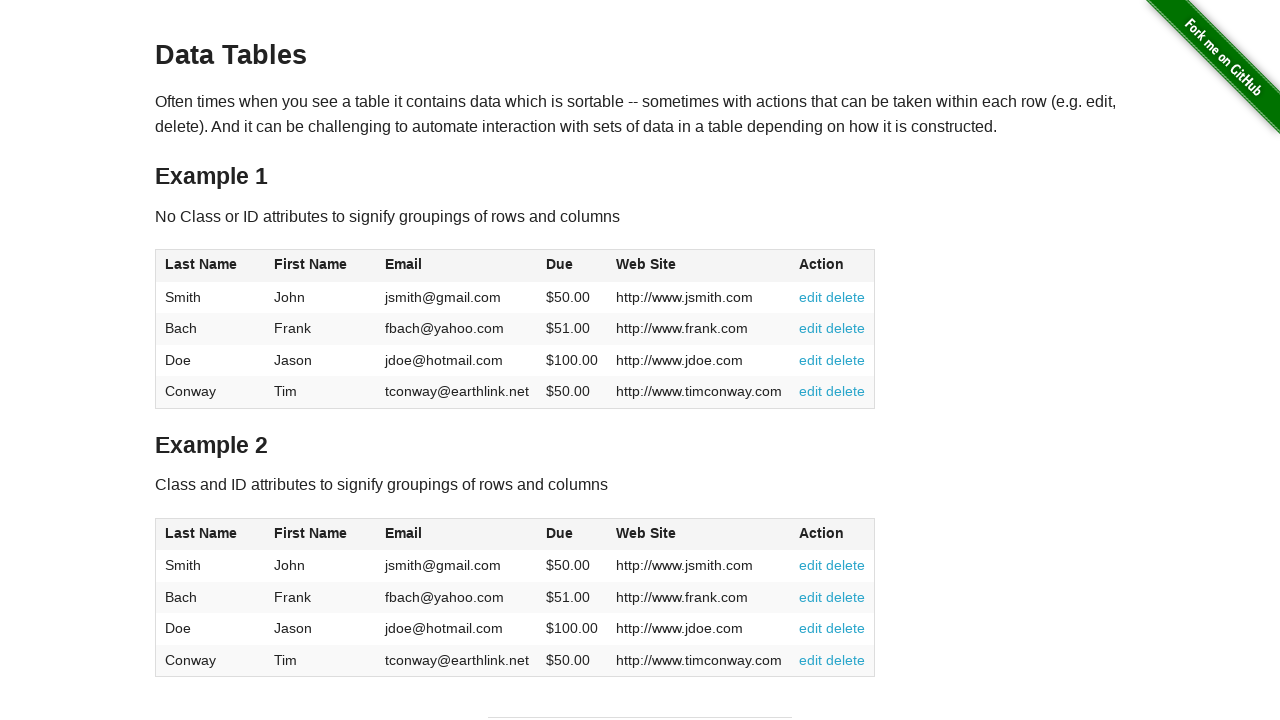

Clicked Due column header first time to initiate sort at (572, 266) on #table1 thead tr th:nth-of-type(4)
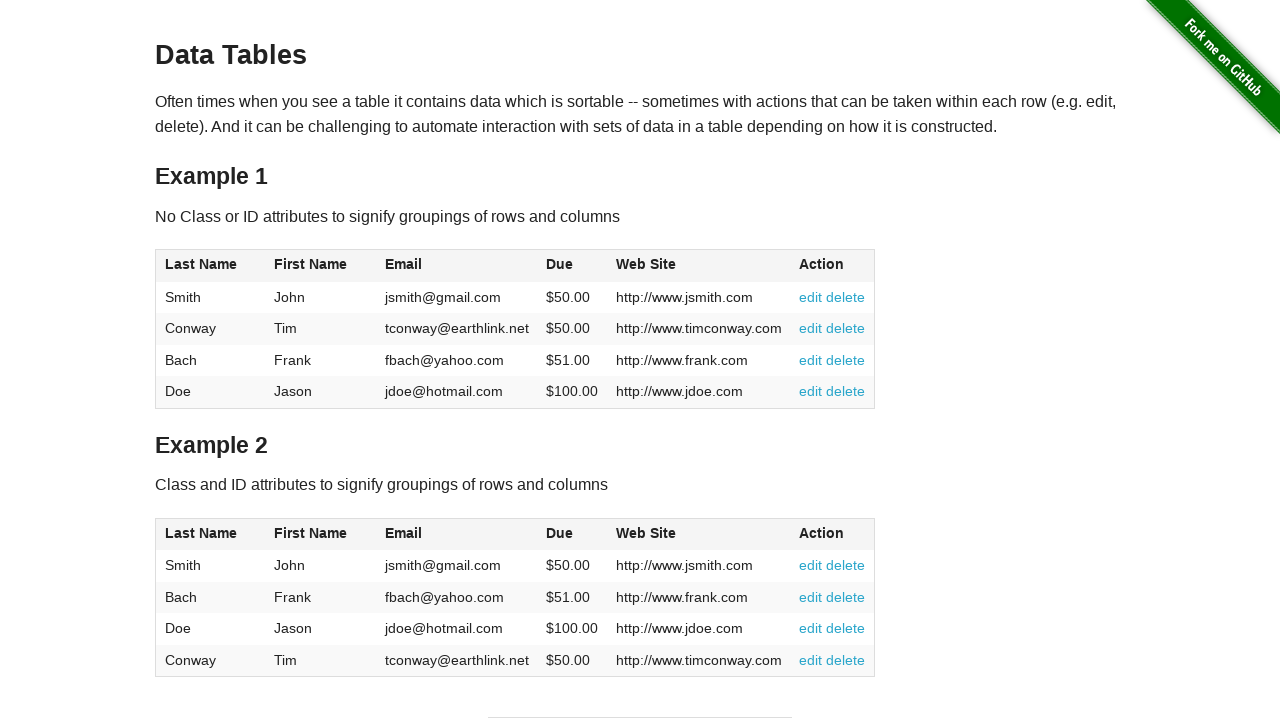

Clicked Due column header second time to sort in descending order at (572, 266) on #table1 thead tr th:nth-of-type(4)
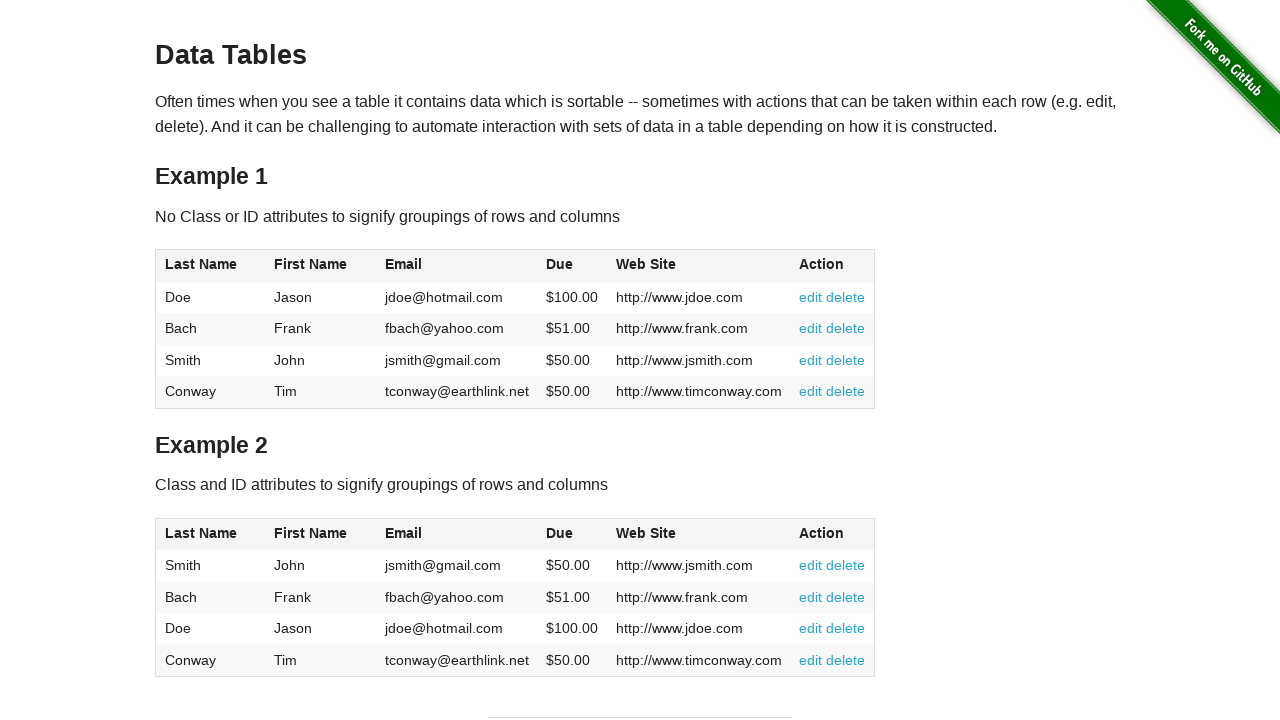

Table data loaded after sorting in descending order
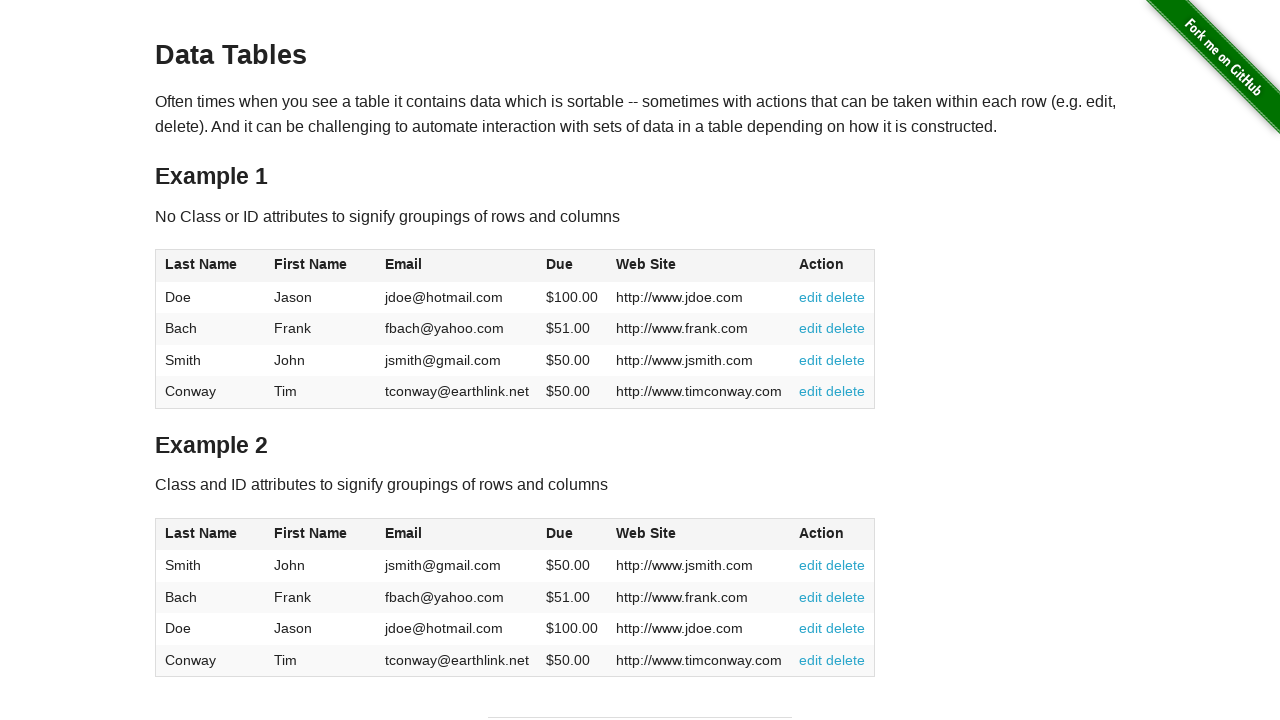

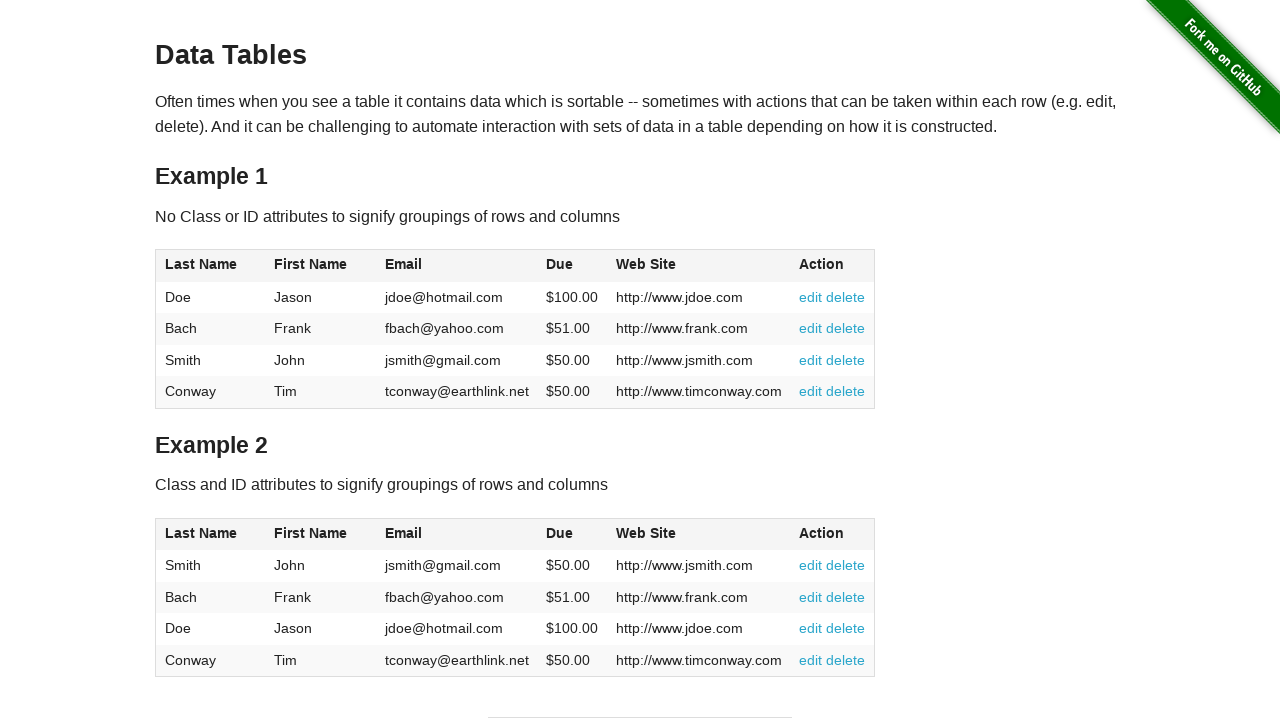